Navigates to HYR Tutorials website and verifies that the blog archive section heading element is present and accessible on the page.

Starting URL: https://www.hyrtutorials.com/

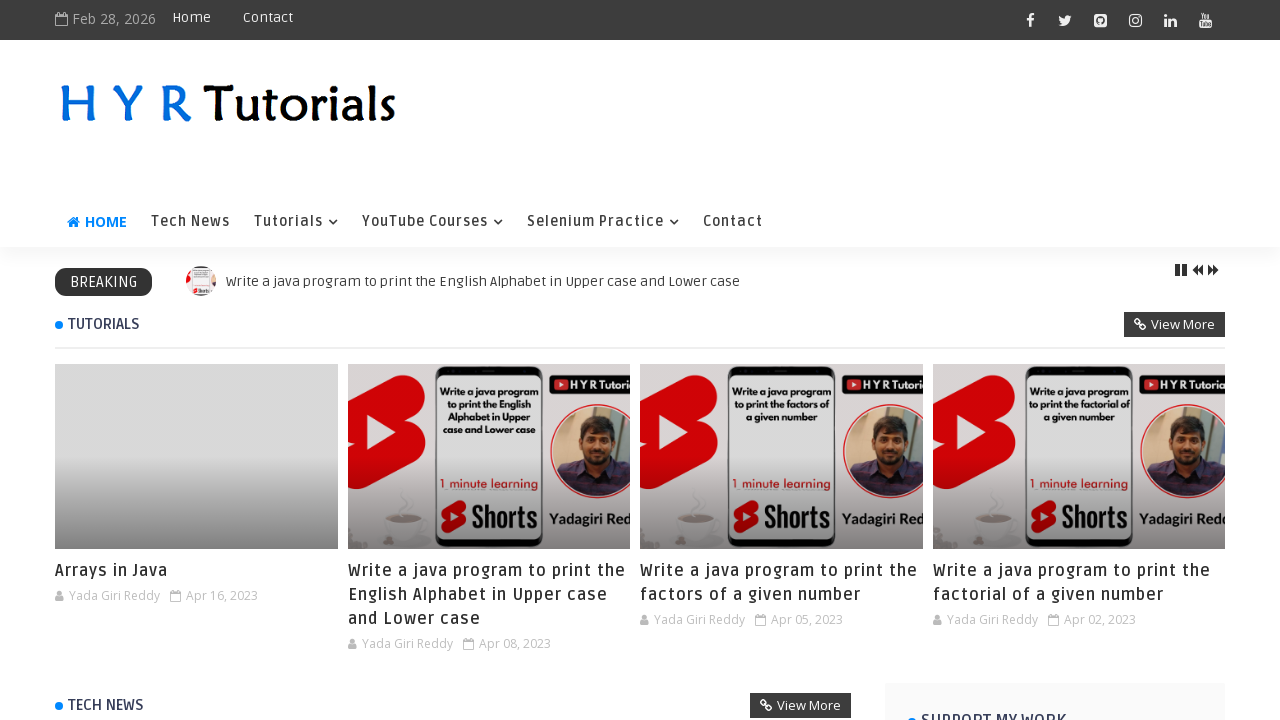

Waited for blog archive section heading element to be present
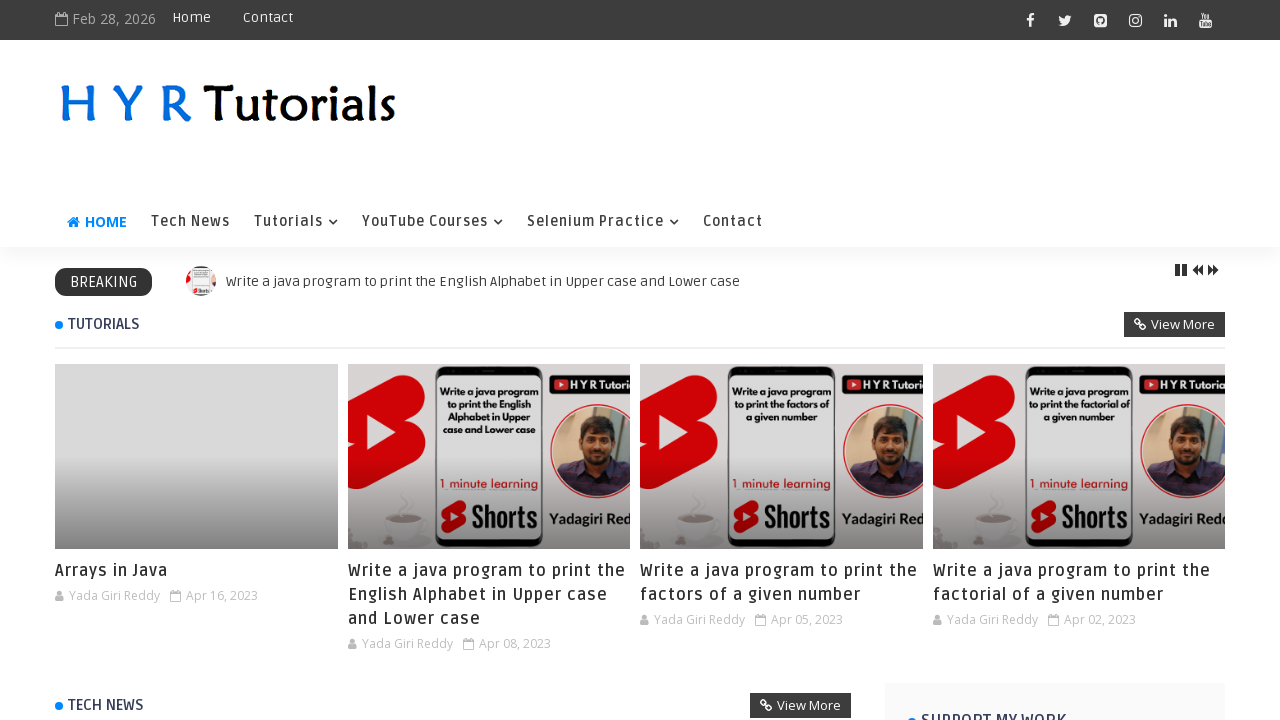

Located blog archive heading element by XPath
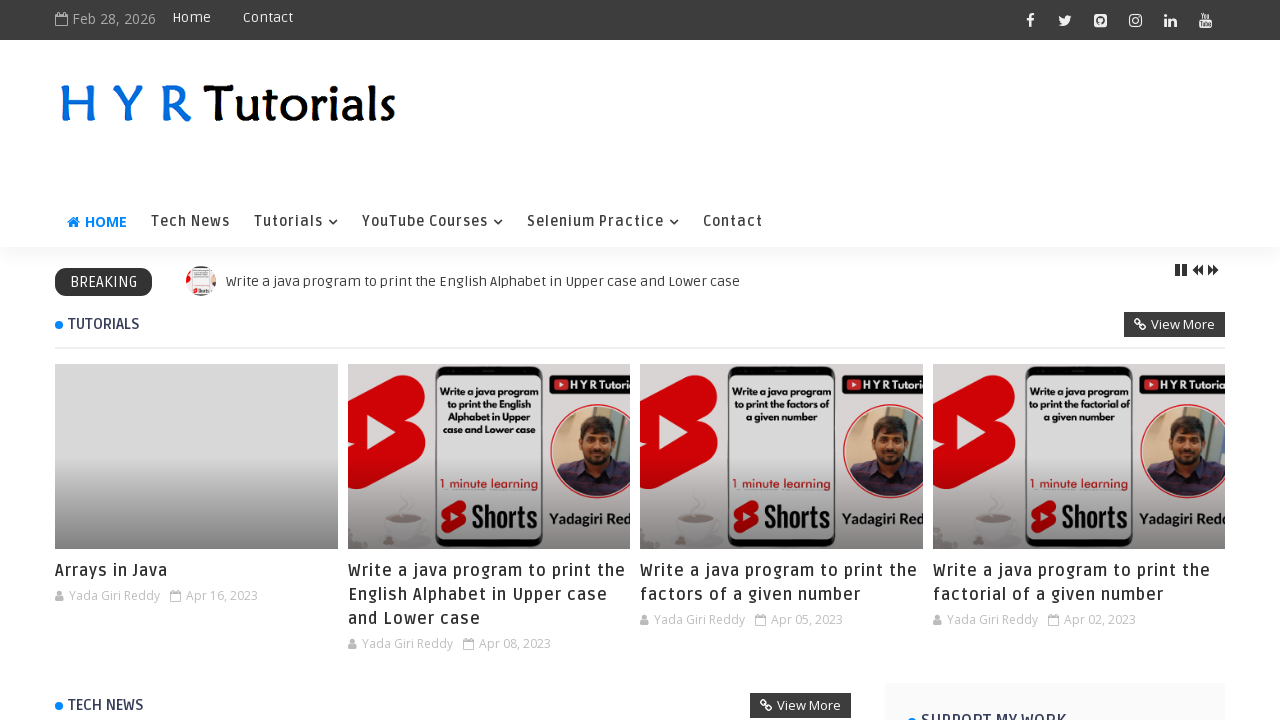

Verified blog archive heading element is visible and accessible
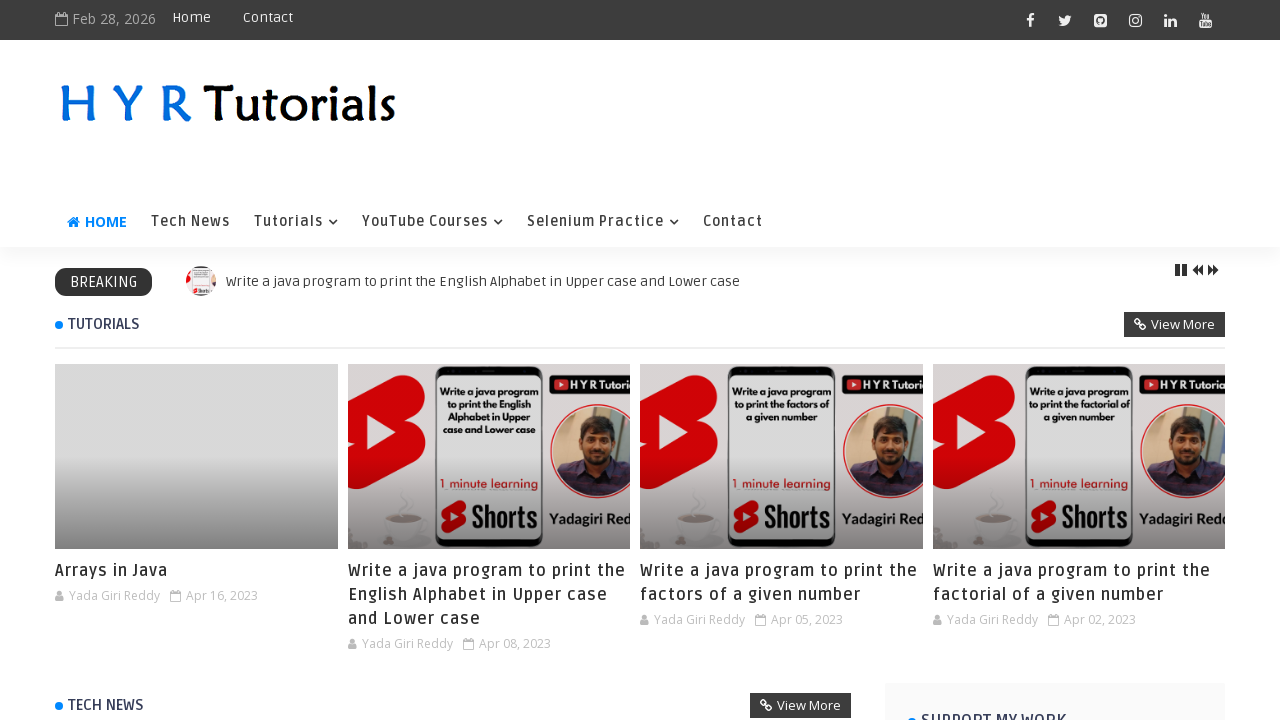

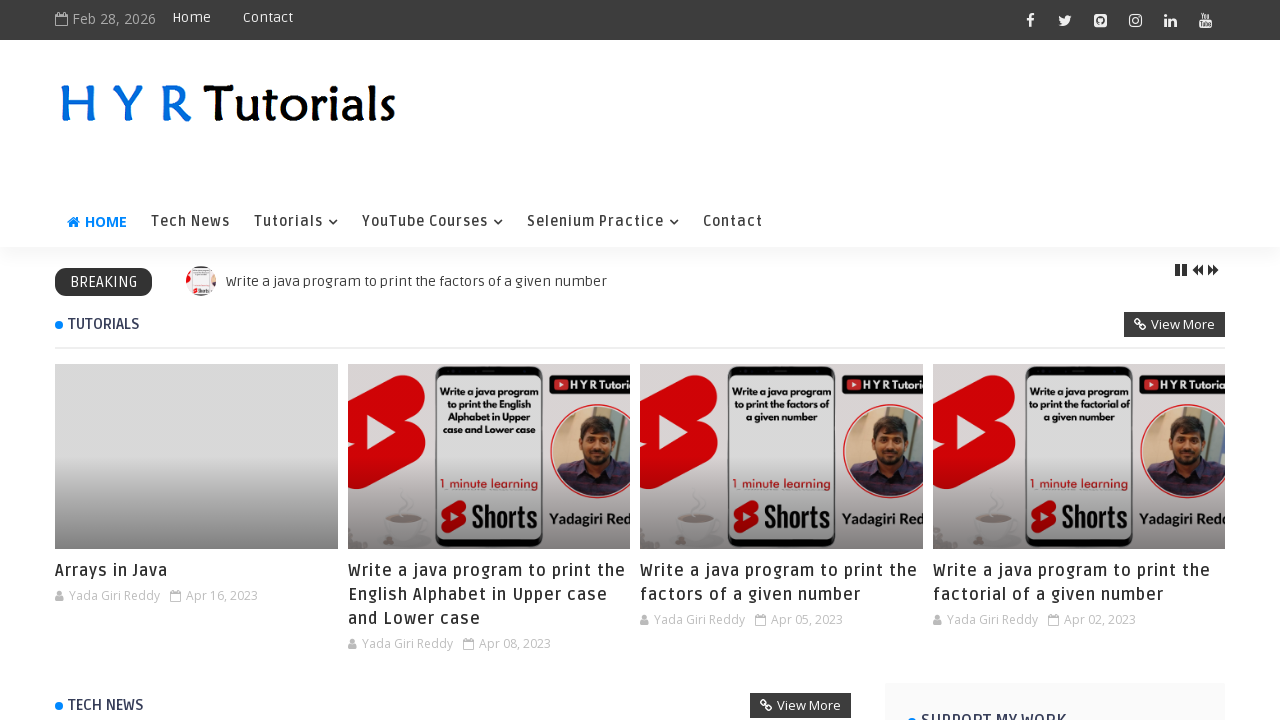